Tests dropdown selection using Playwright's built-in select_option method to choose "Option 1" by visible text and verifies the selection.

Starting URL: https://the-internet.herokuapp.com/dropdown

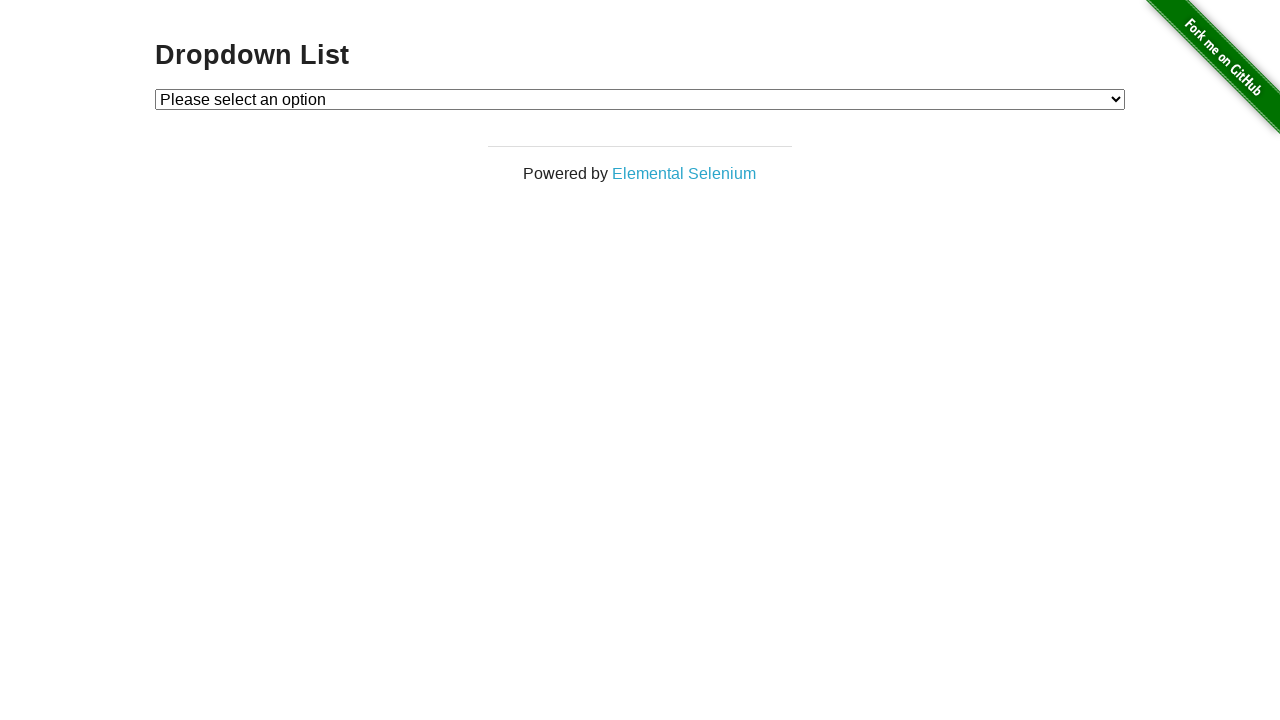

Selected 'Option 1' from dropdown using visible text on #dropdown
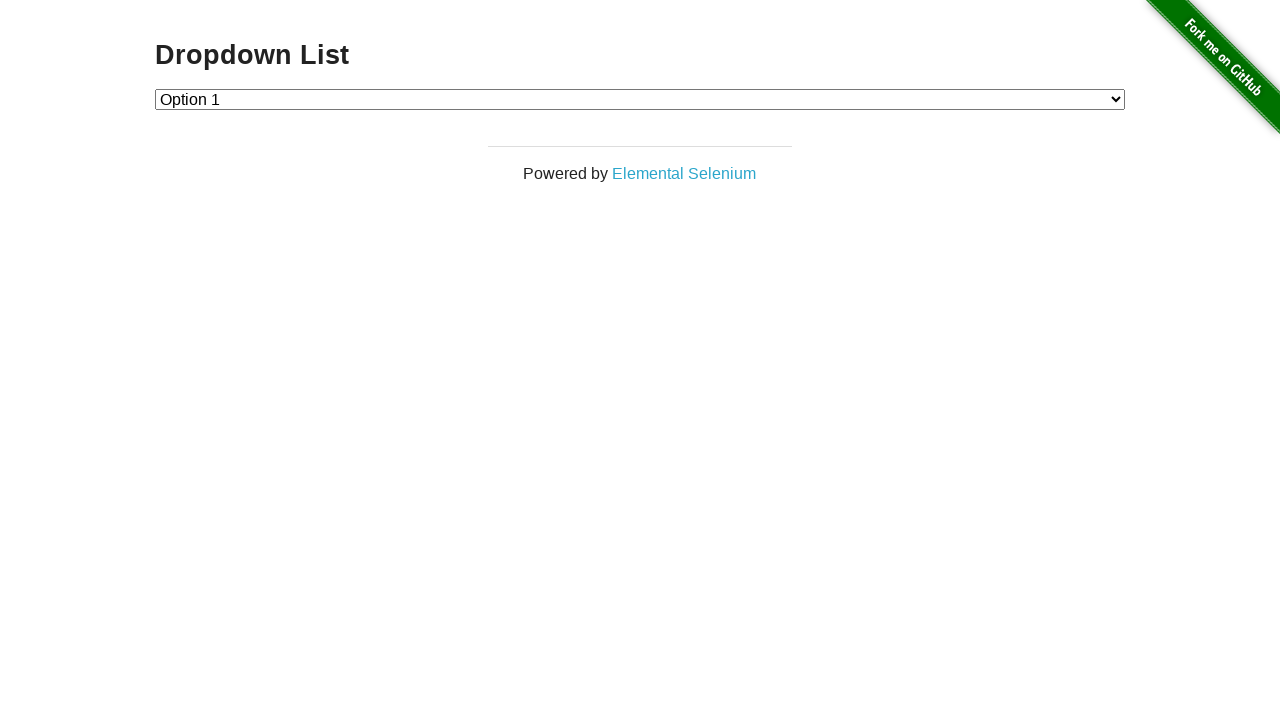

Located the checked option in the dropdown
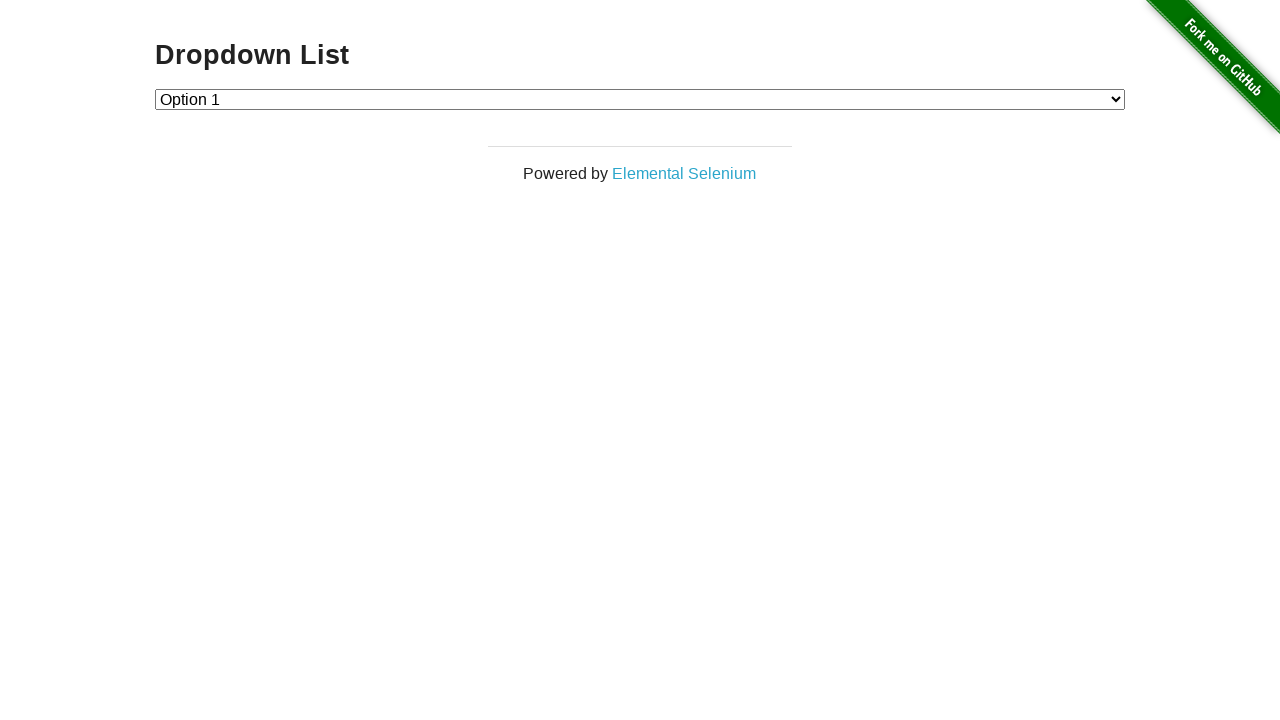

Verified that 'Option 1' is the selected option
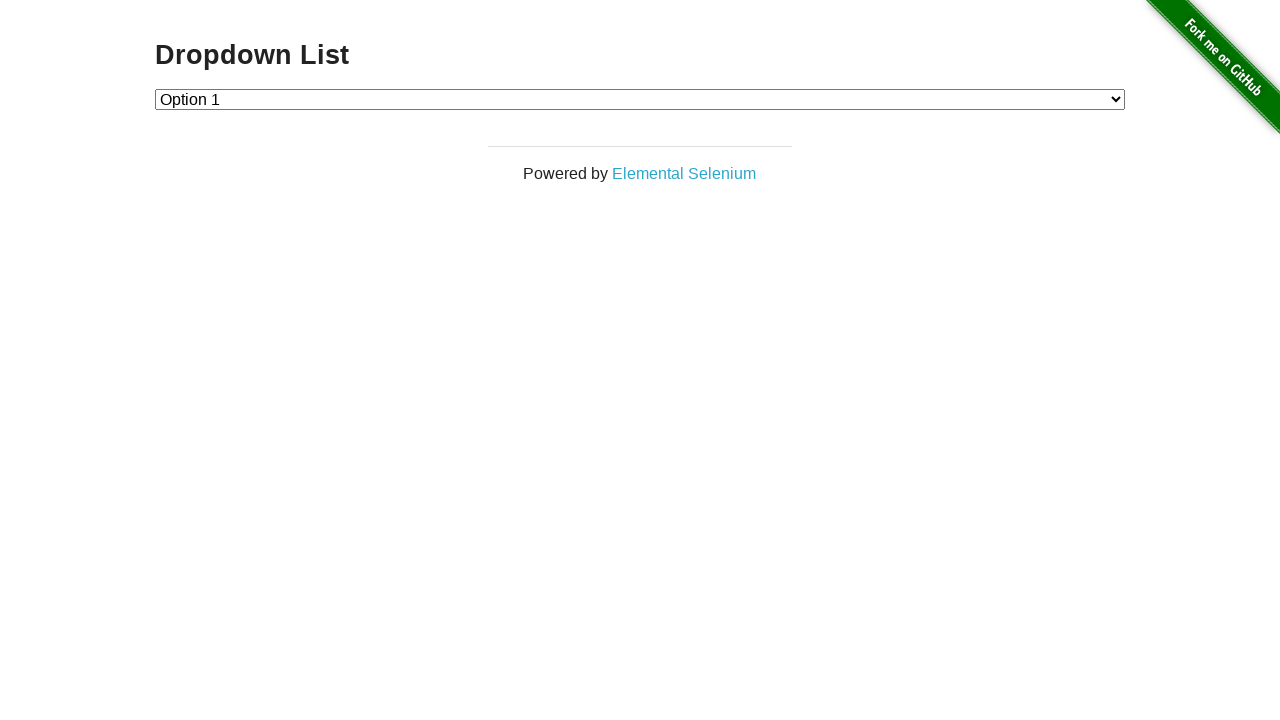

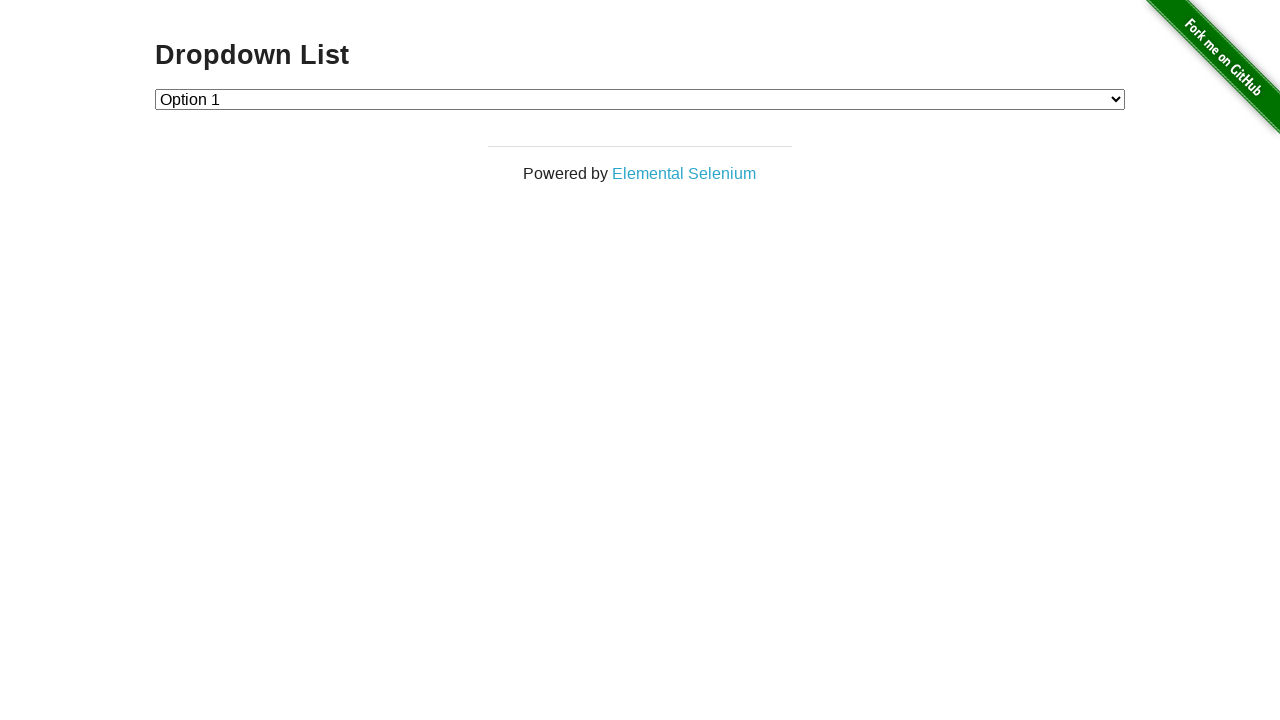